Tests browser window handling by opening new tabs and windows, switching between them, and extracting text content from each

Starting URL: https://demoqa.com/browser-windows

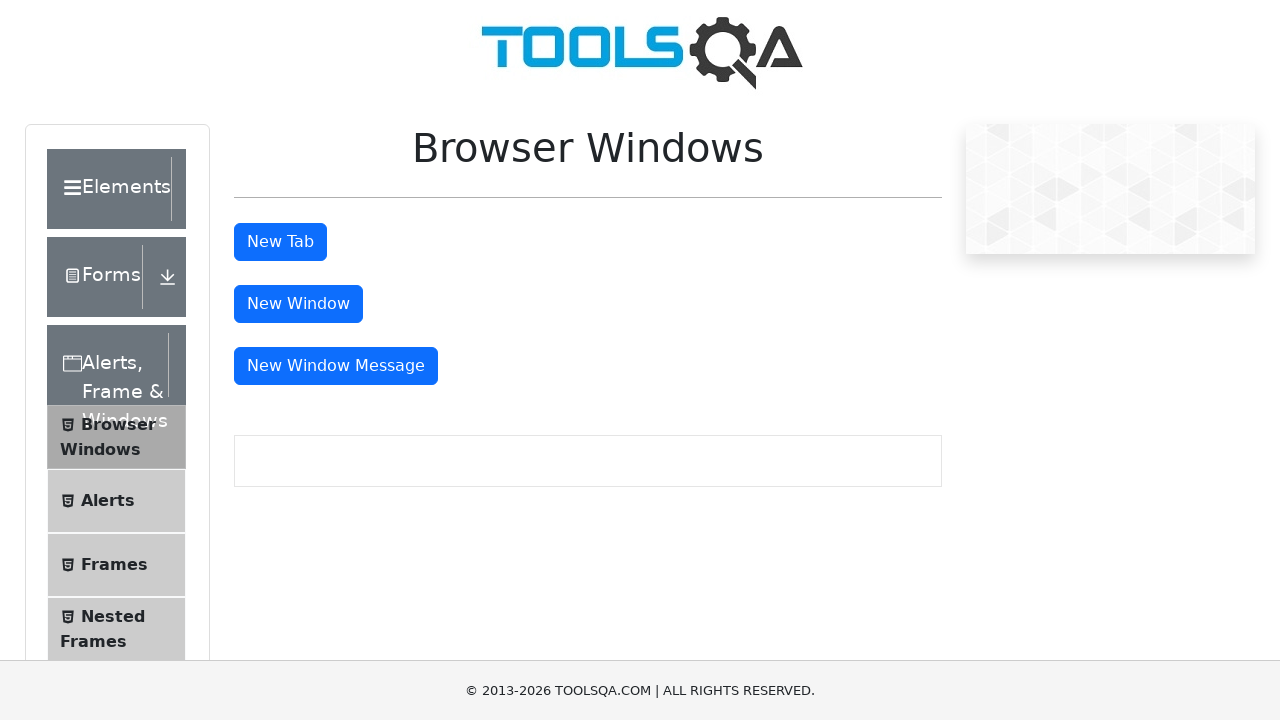

Retrieved main page handle from context
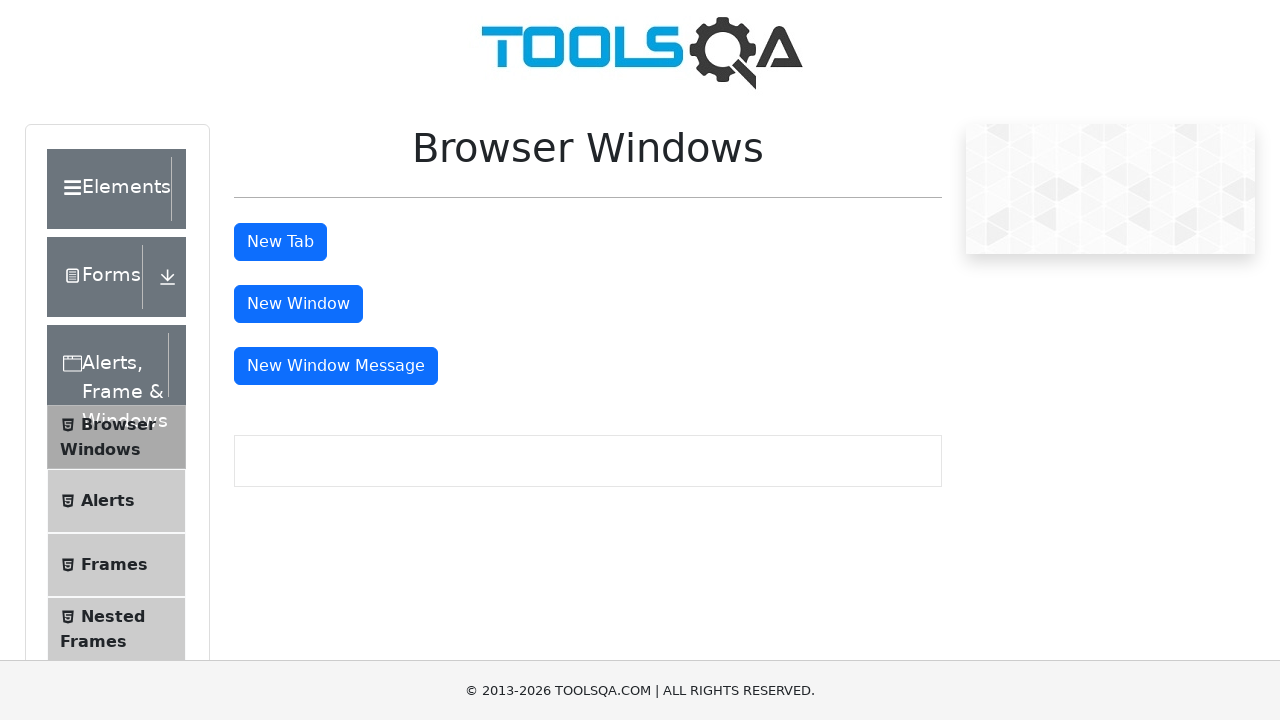

Clicked New Tab button to open a new tab at (280, 242) on #tabButton
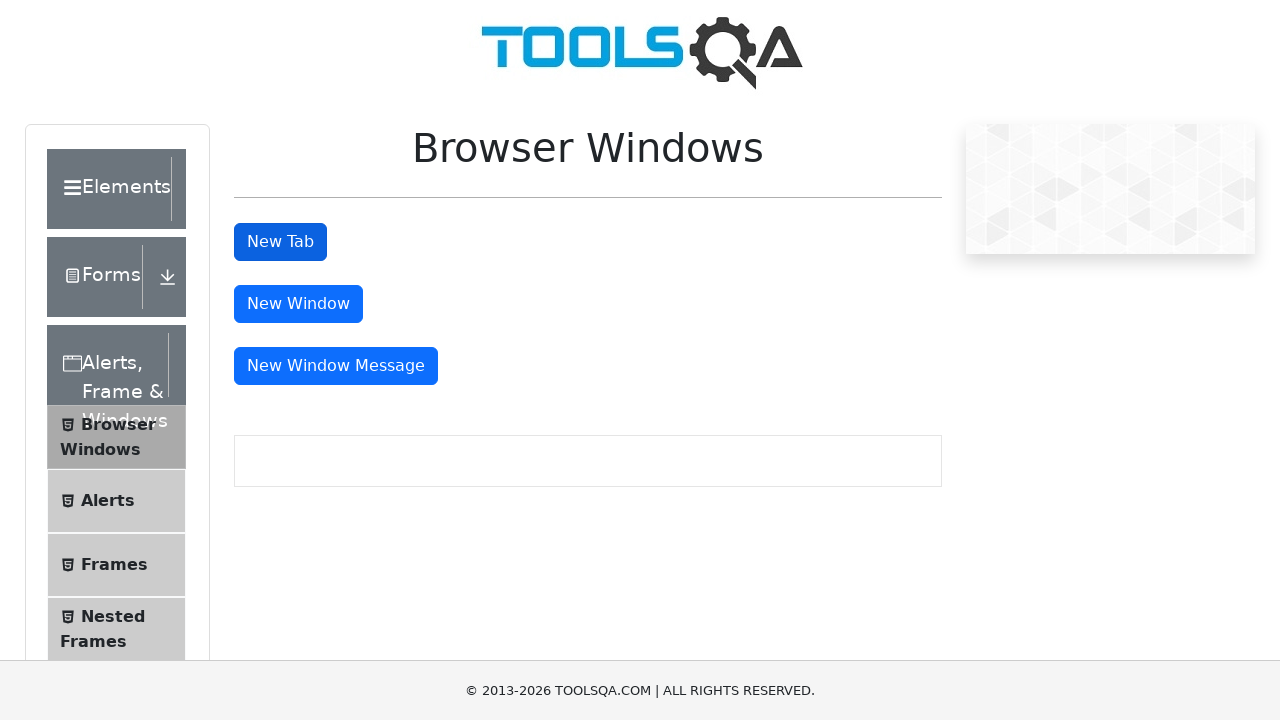

Clicked New Window button to open a new window at (298, 304) on #windowButton
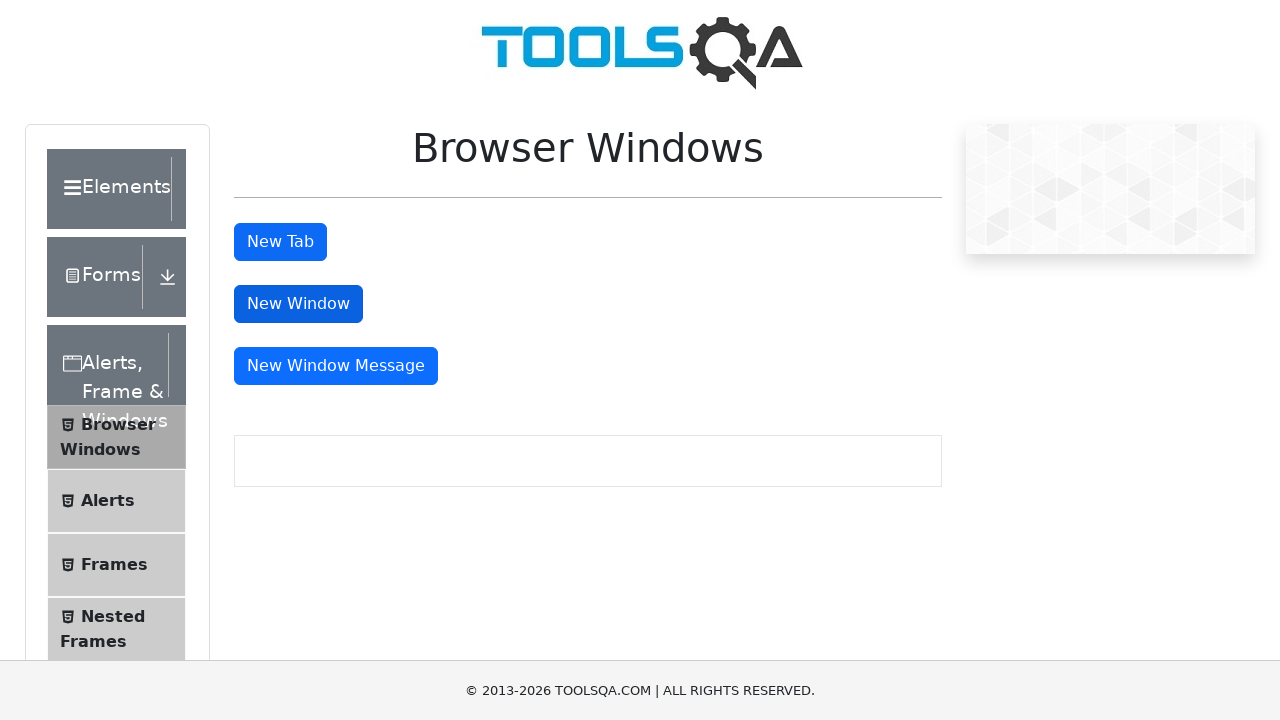

Waited 1 second for new pages to load
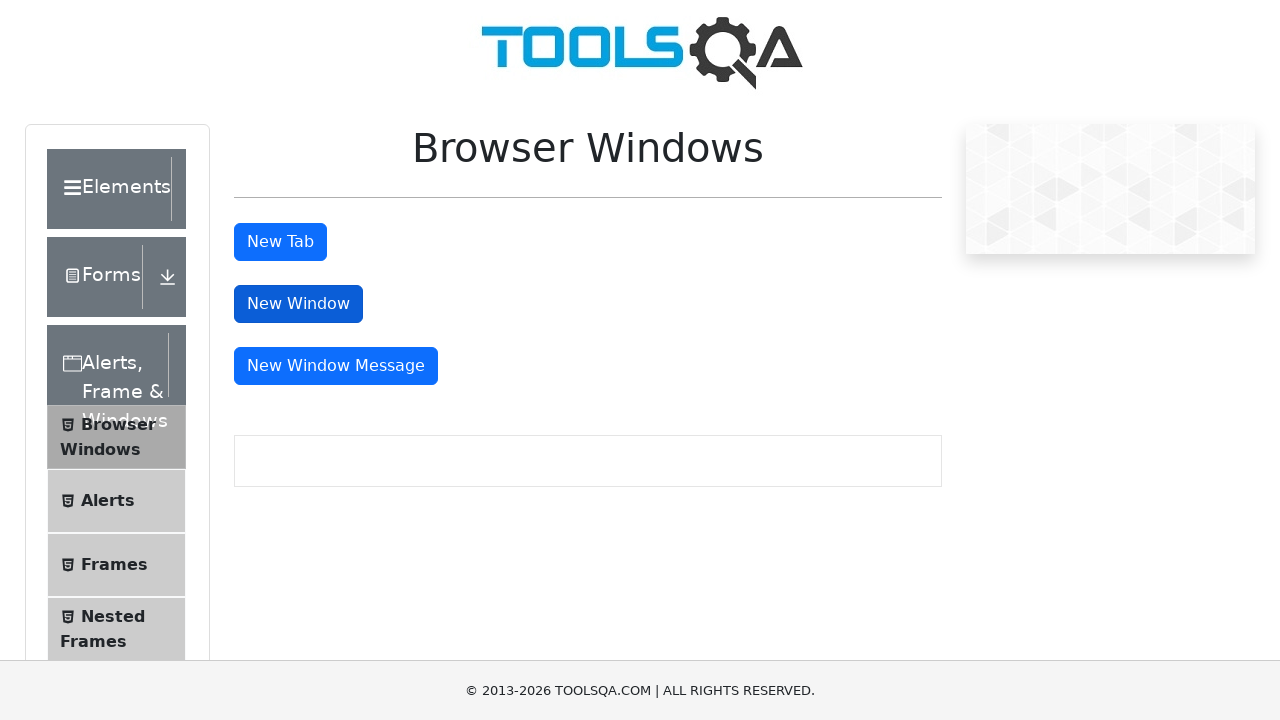

Retrieved all open pages from context
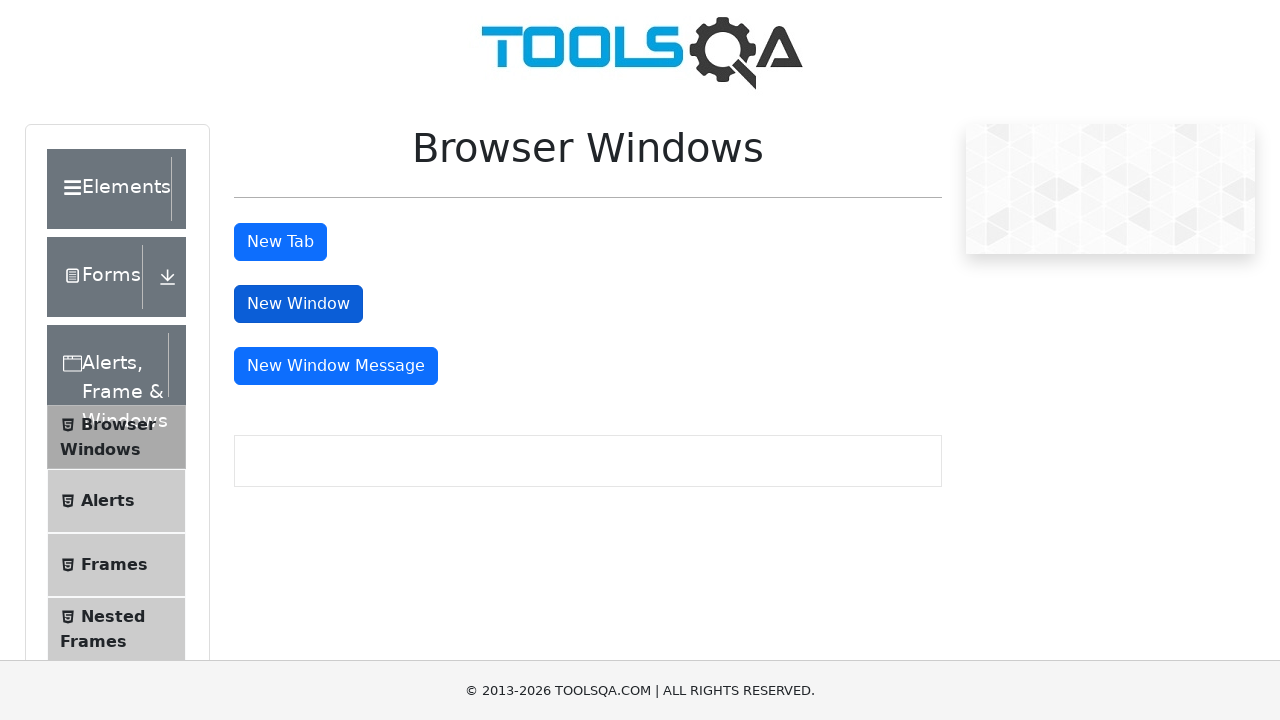

Brought new tab page to front
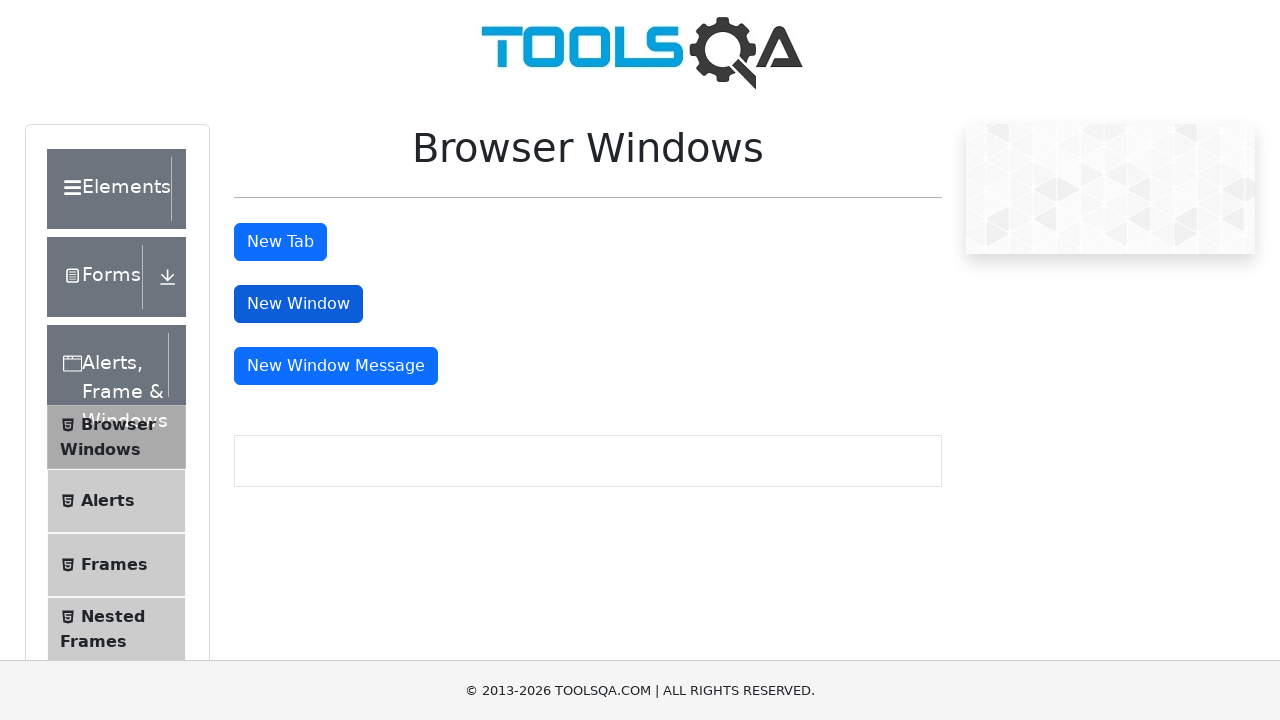

Extracted text from new tab: 'This is a sample page'
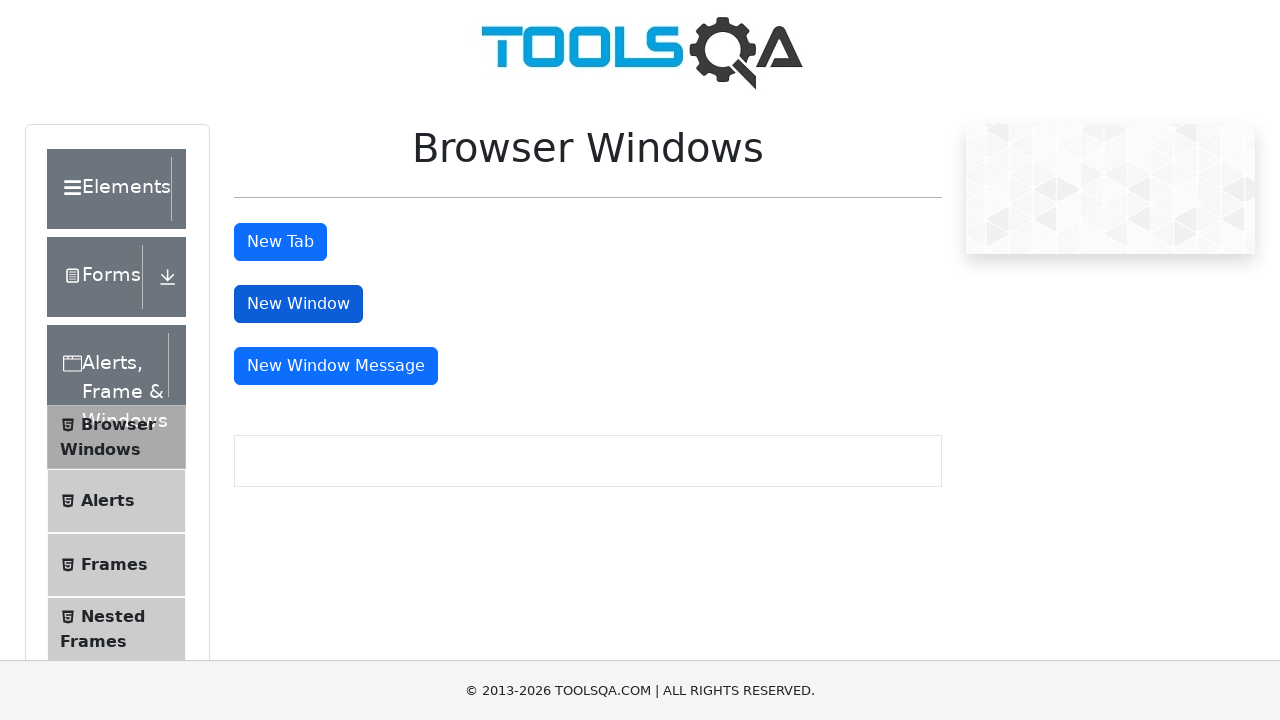

Retrieved new tab title: ''
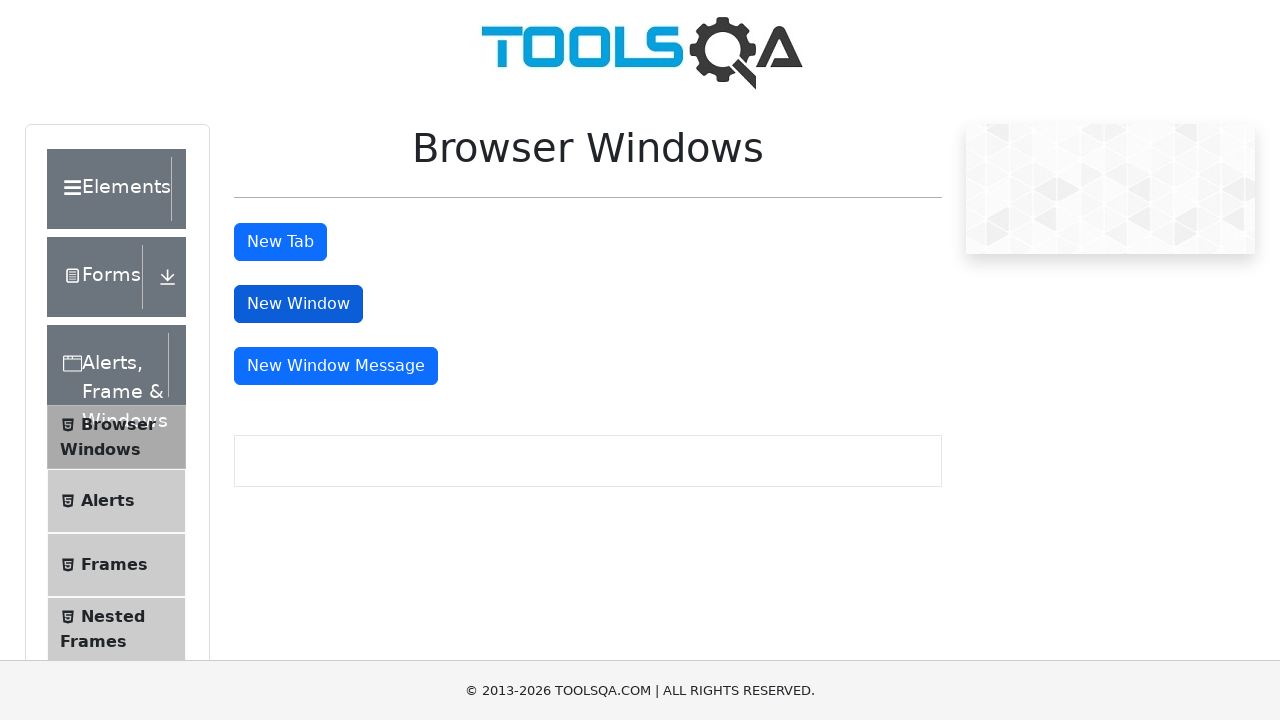

New tab title is empty
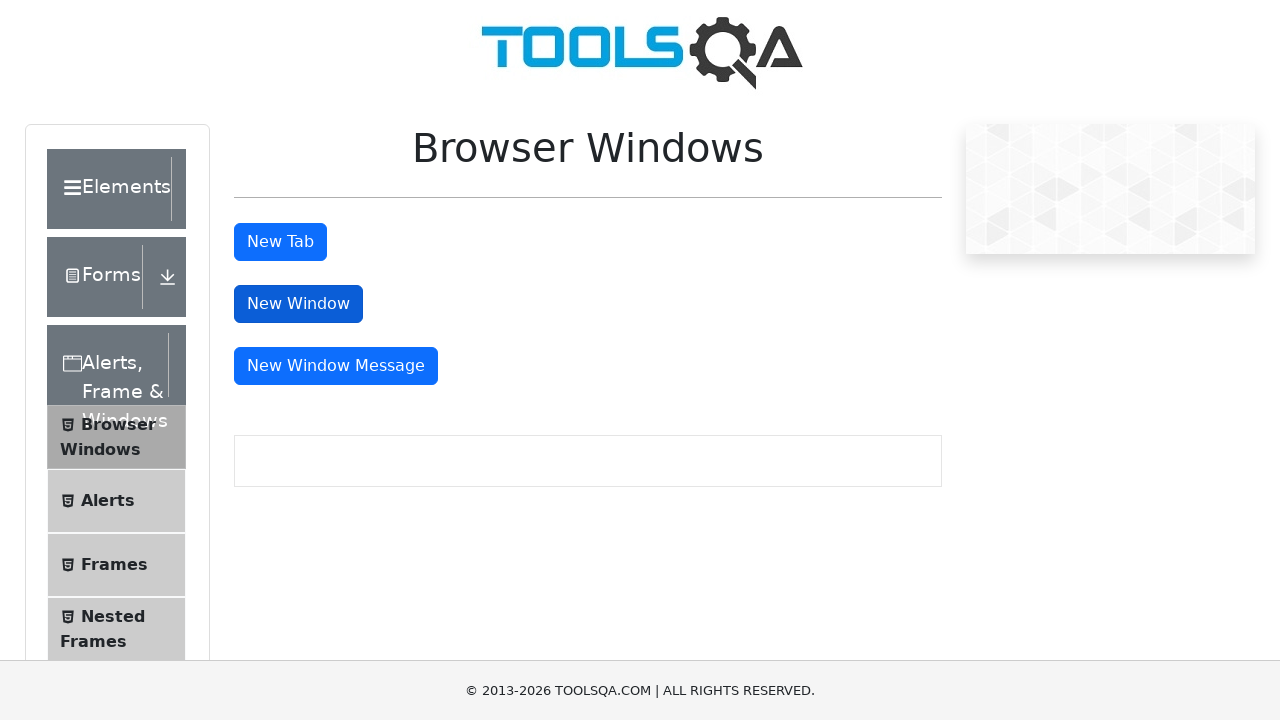

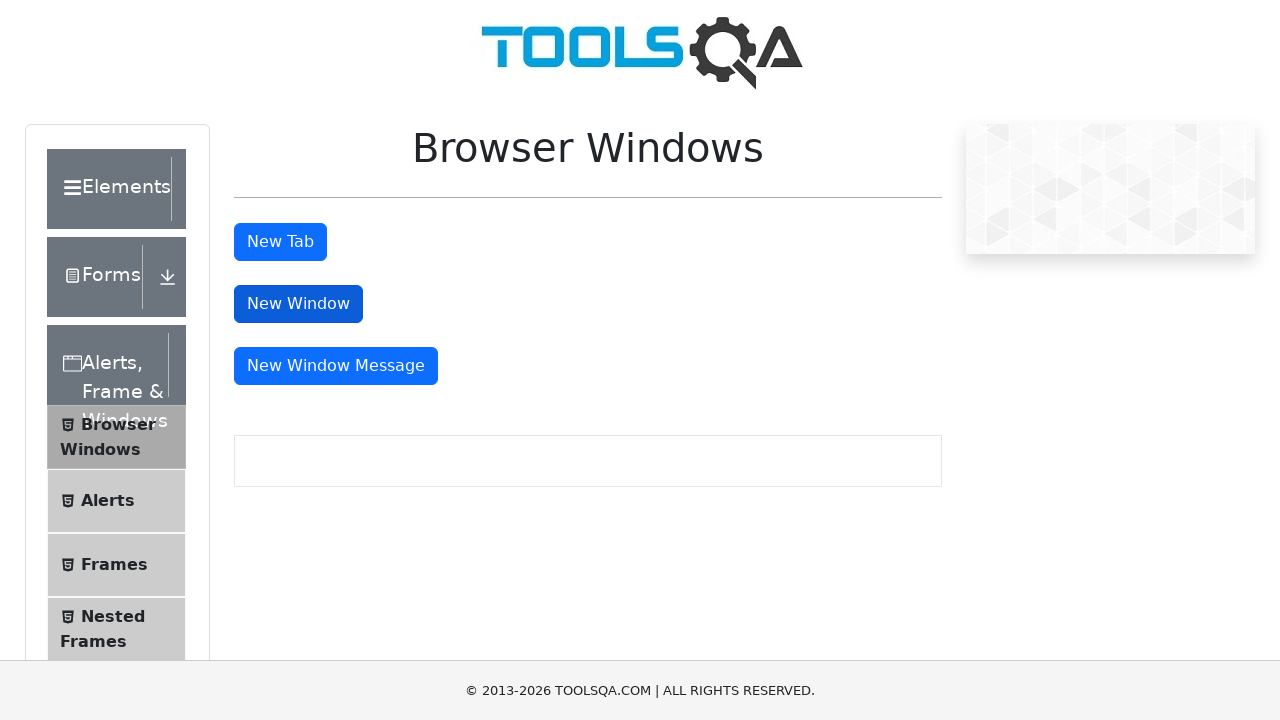